Clicks select all in dark colors, then clicks first mixed color element and verifies the last selection element matches

Starting URL: https://4knort.github.io/colorizr

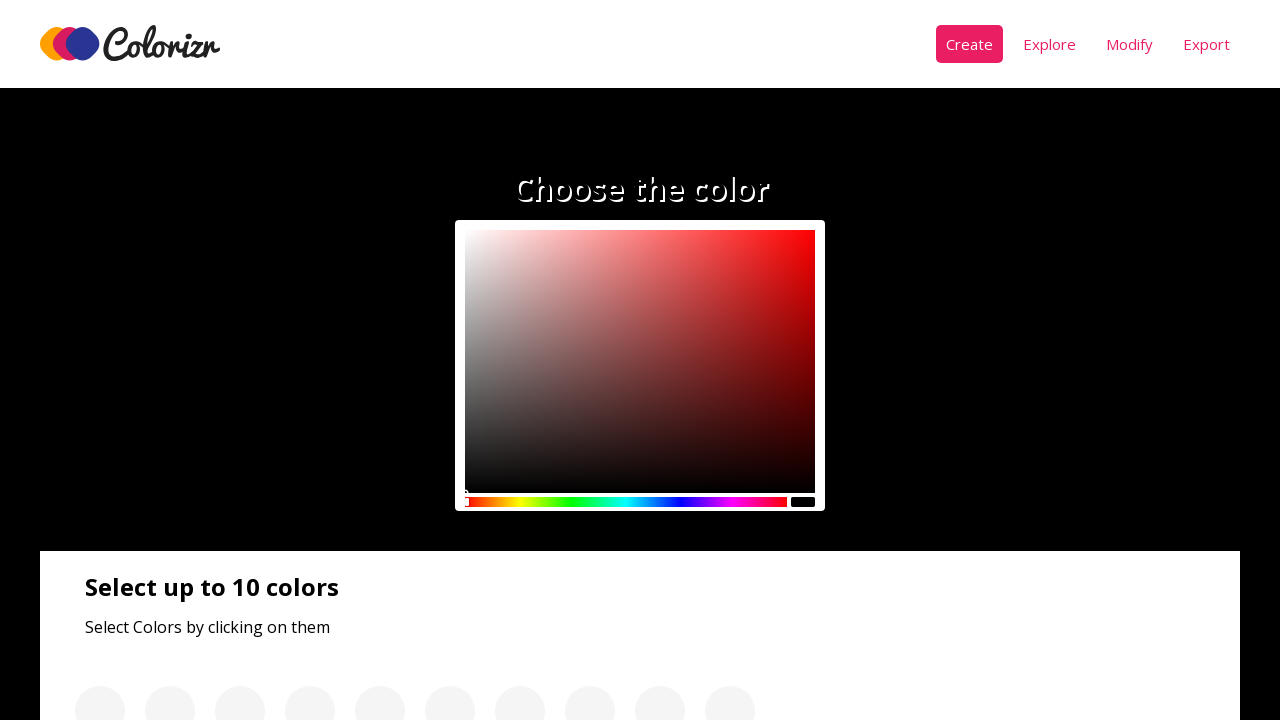

Clicked select all button in dark colors panel at (130, 361) on .panel__btn >> nth=0
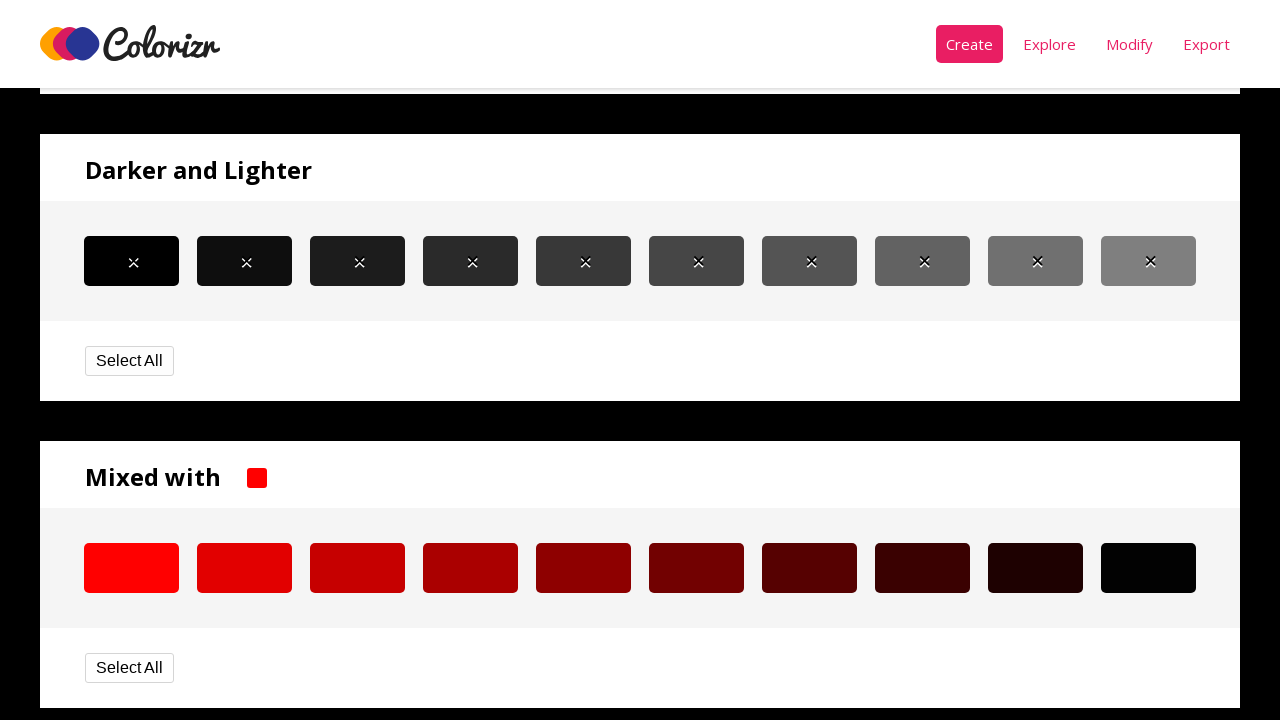

Waited 1000ms for dark colors panel to update
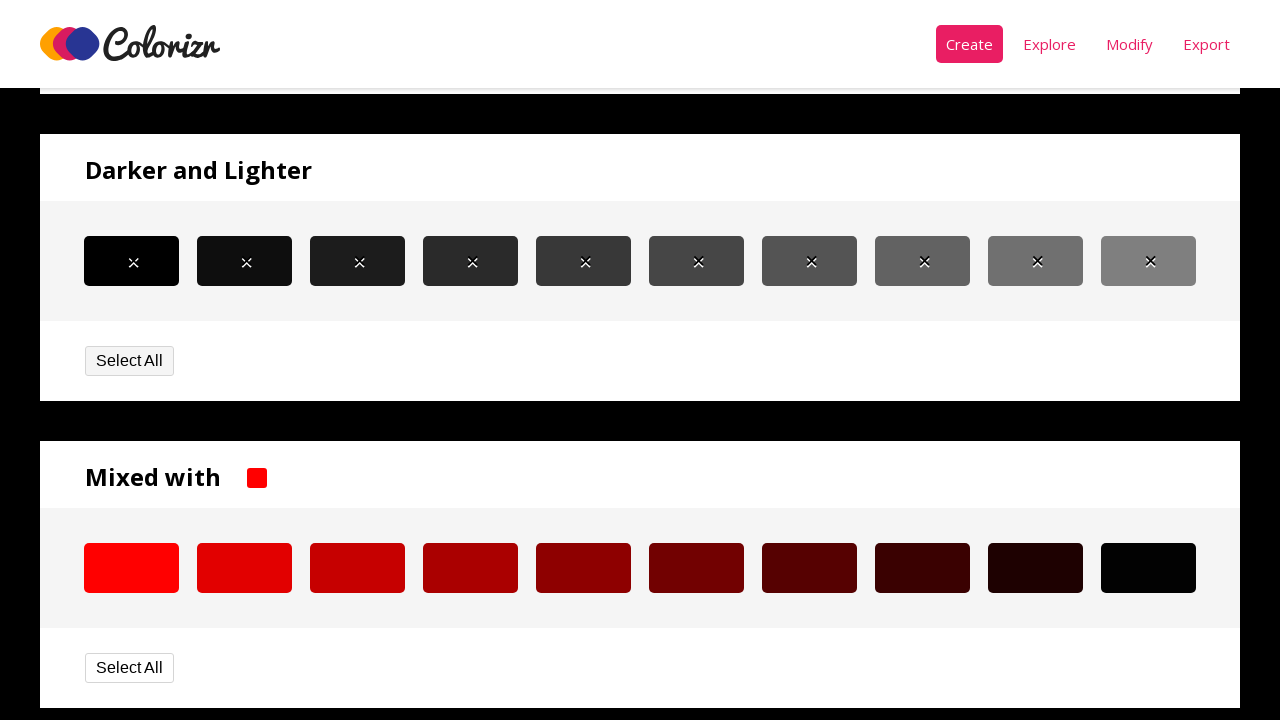

Clicked first element in mixed colors panel at (132, 568) on div:nth-child(4) > .panel__colors > div:nth-child(2)
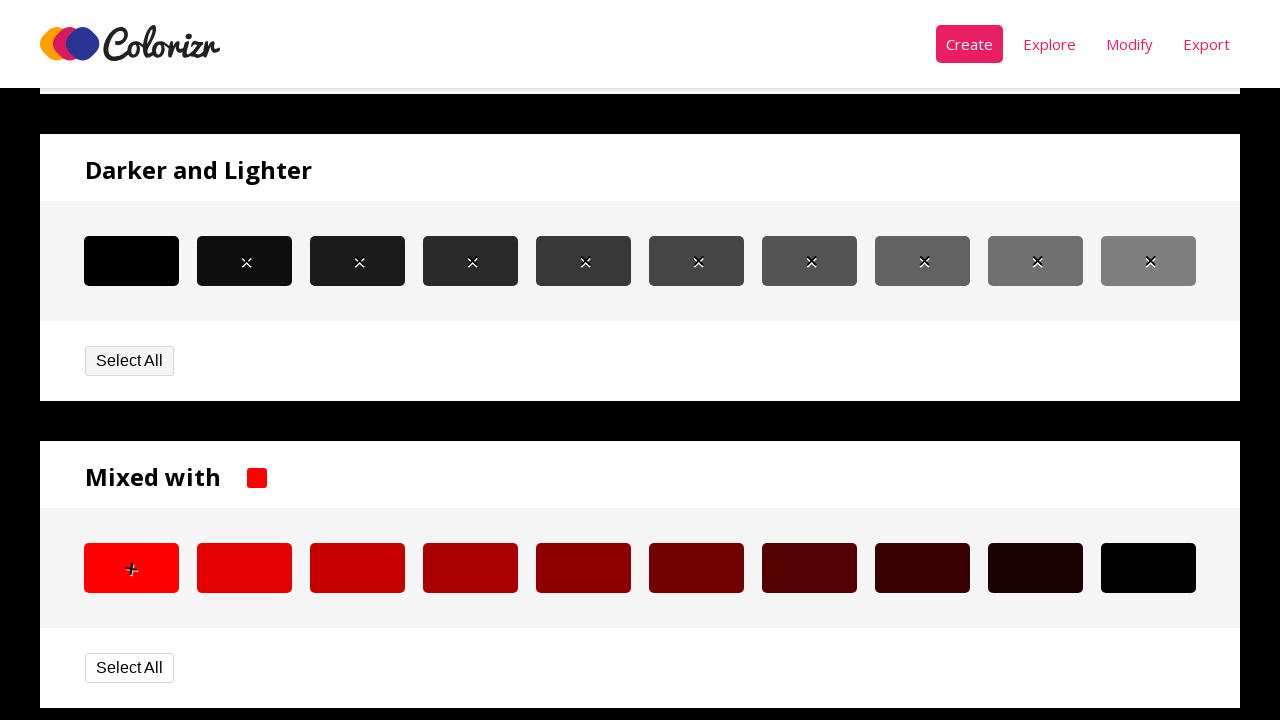

Waited 1000ms for mixed color selection to apply
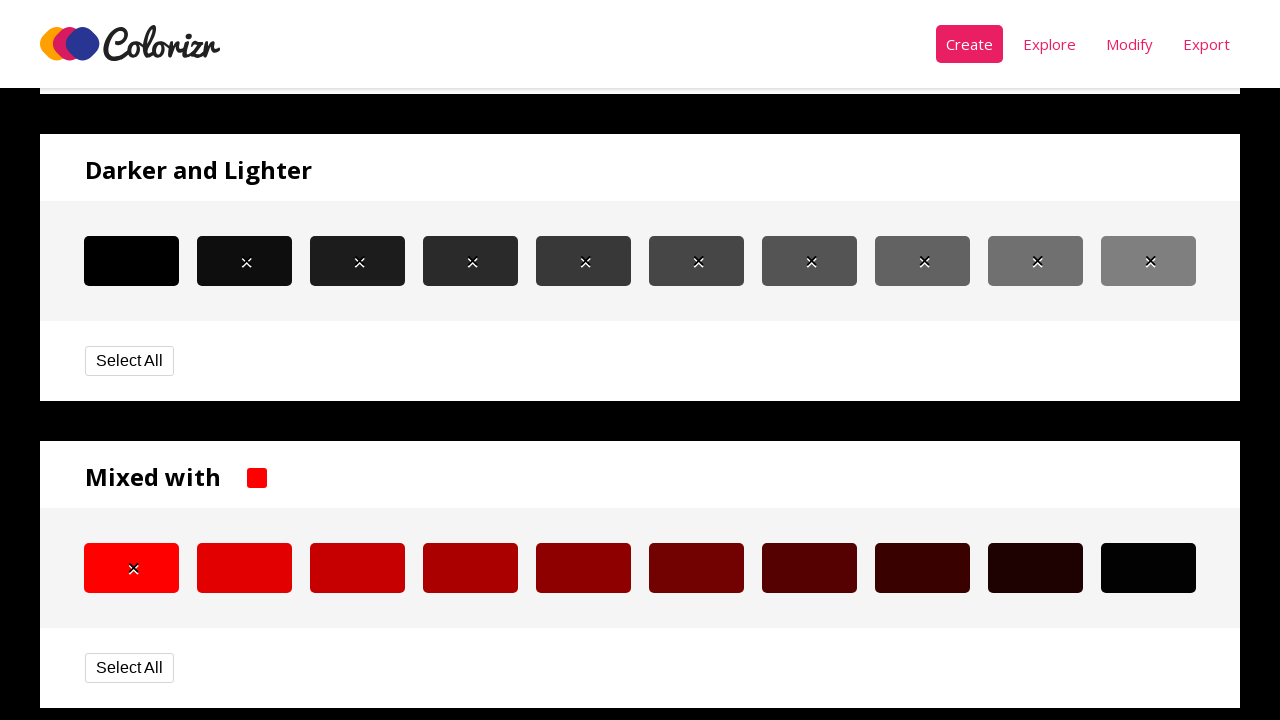

Located last selection element and mixed color element
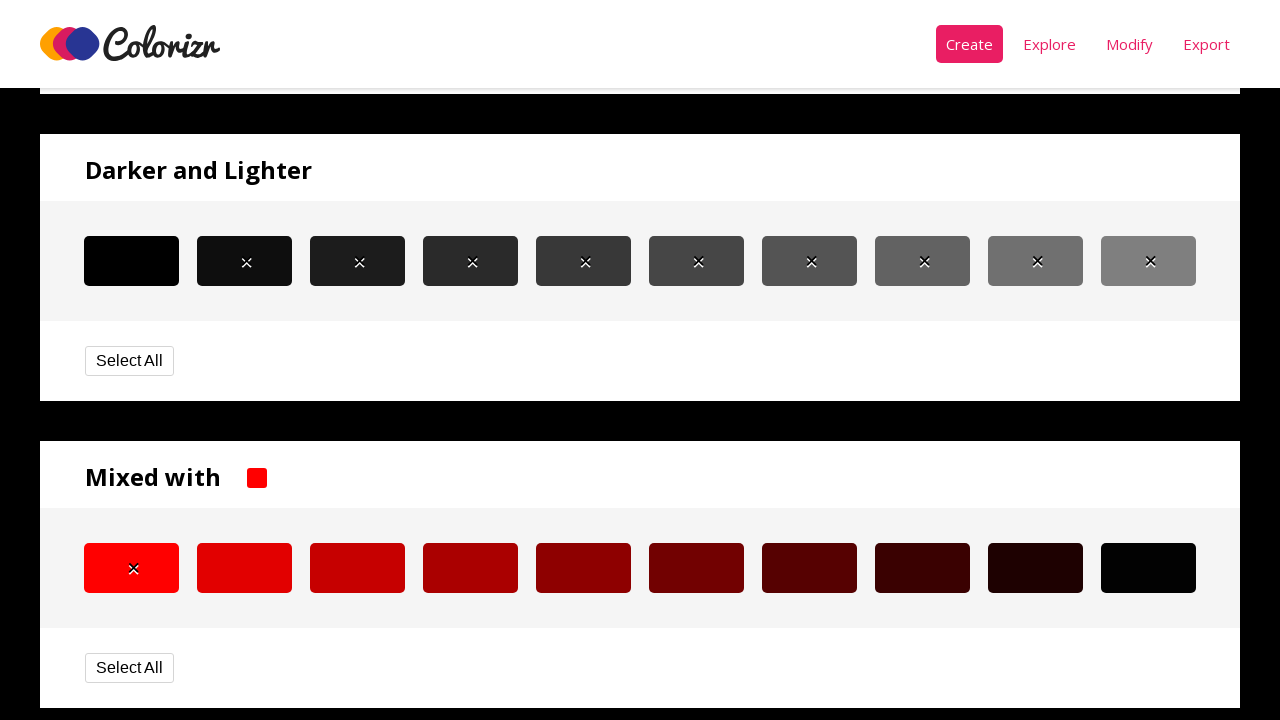

Retrieved background color of last selection element
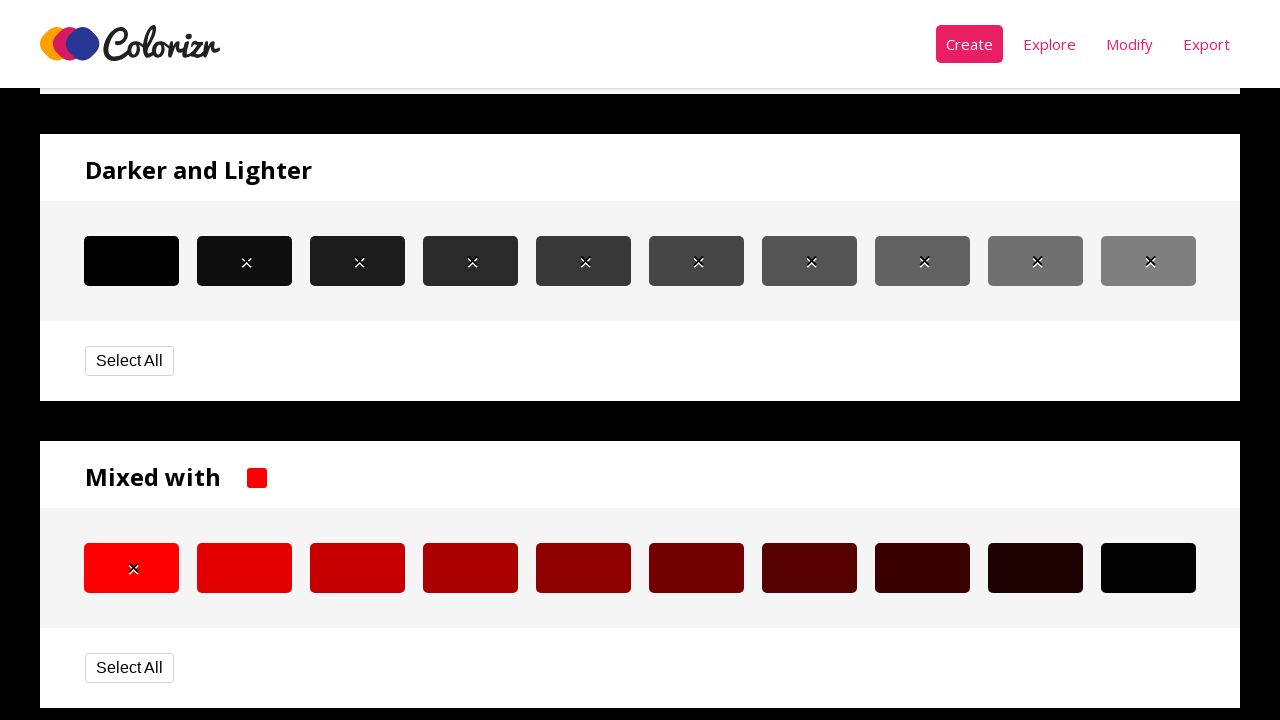

Retrieved background color of mixed color element
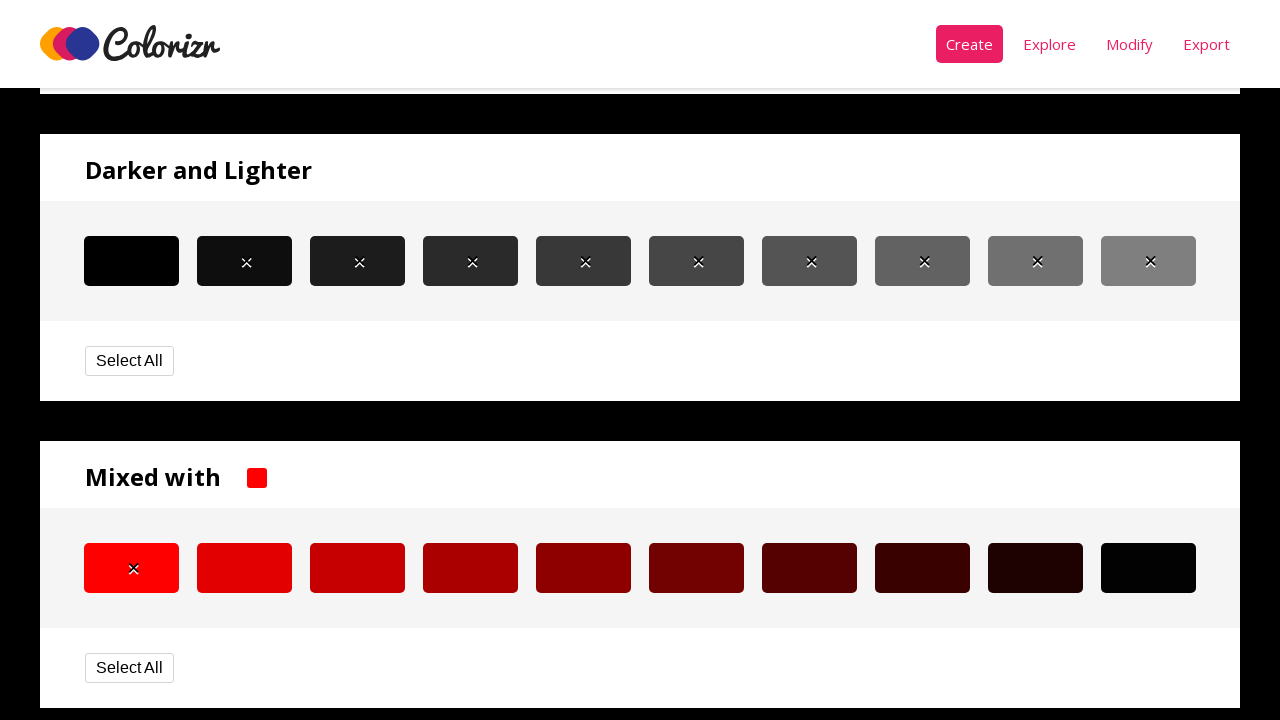

Verified that last selection element color matches clicked mixed color element
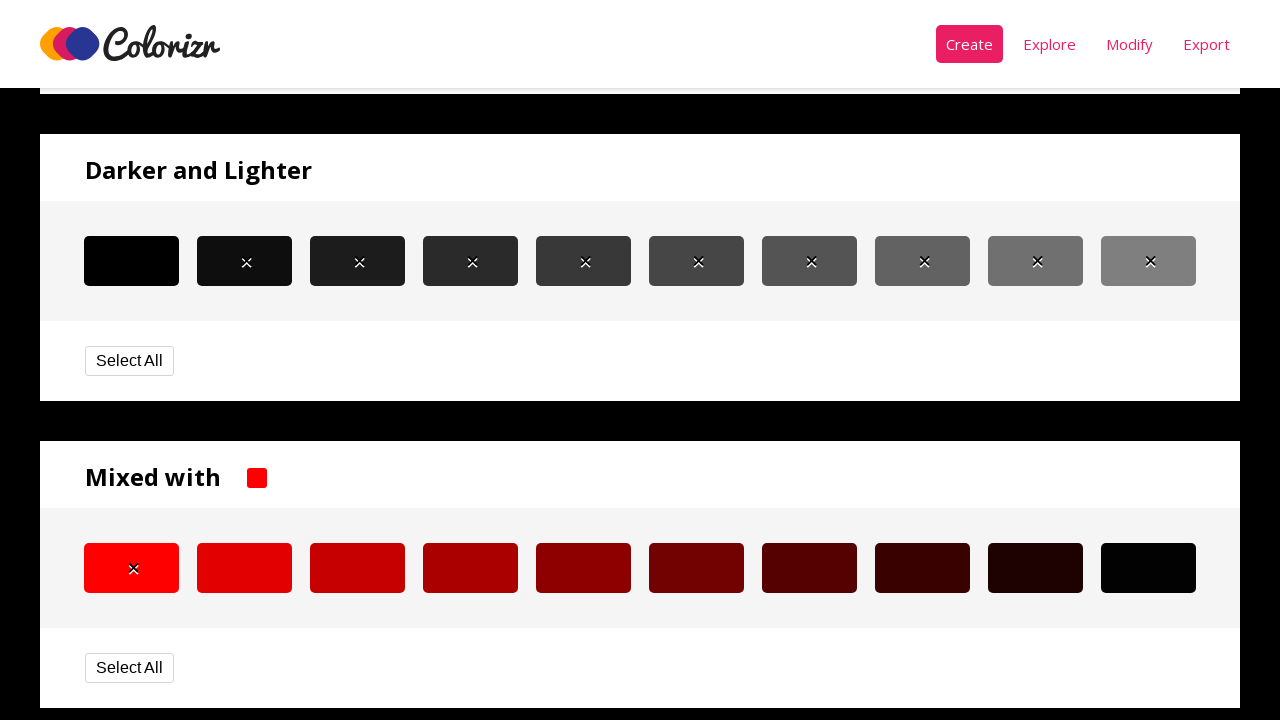

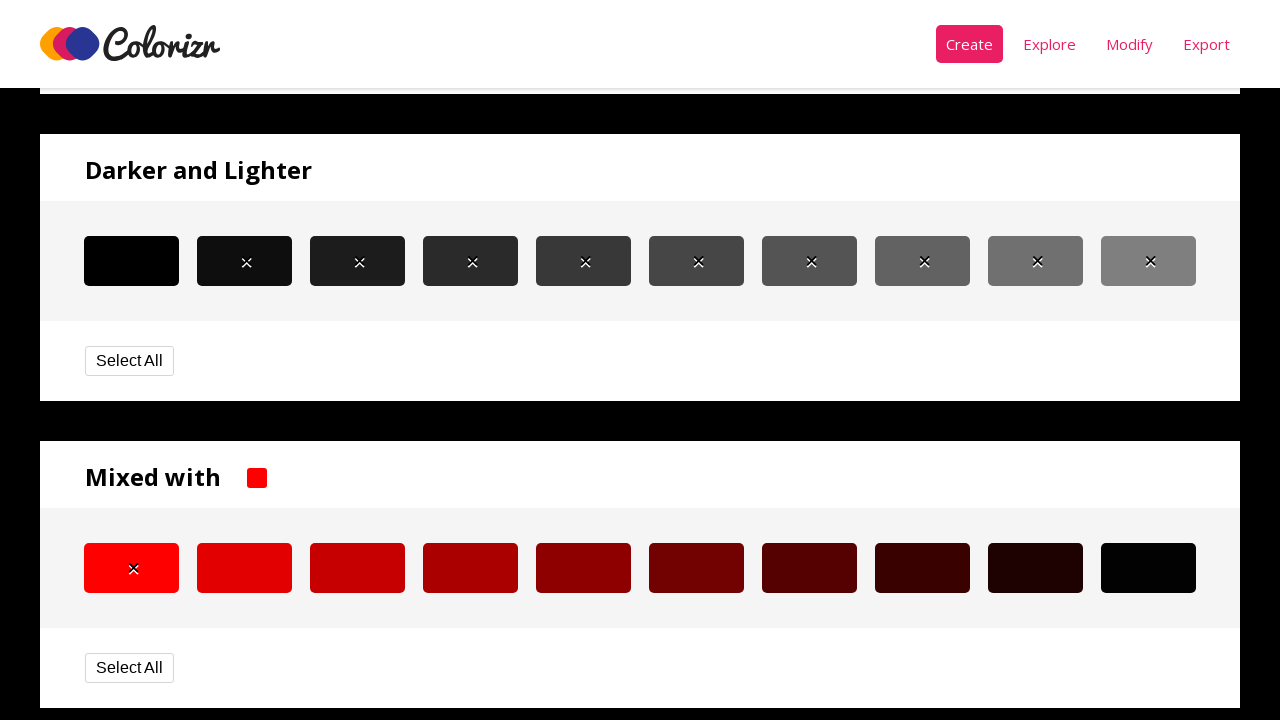